Adds random items to a shopping cart on a demo e-commerce site by hovering over products and clicking "Add to cart", then navigates to the cart page to view the items.

Starting URL: https://cms.demo.katalon.com/

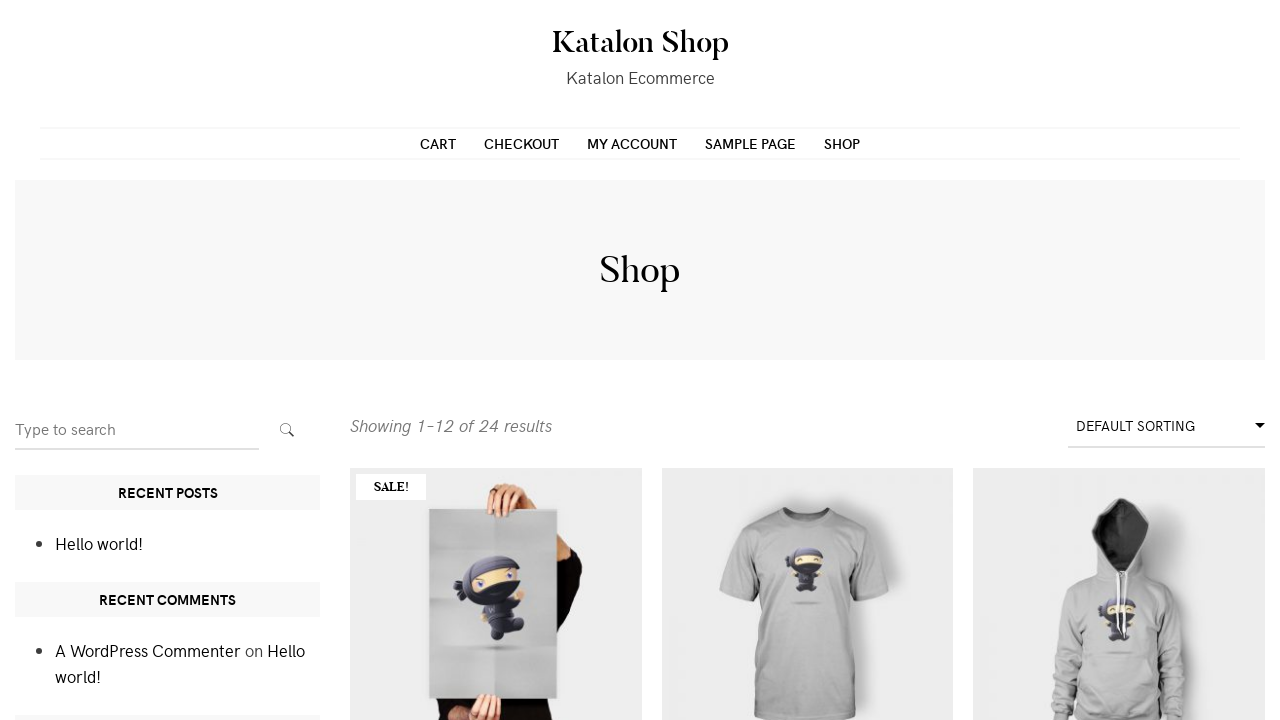

Products list loaded on homepage
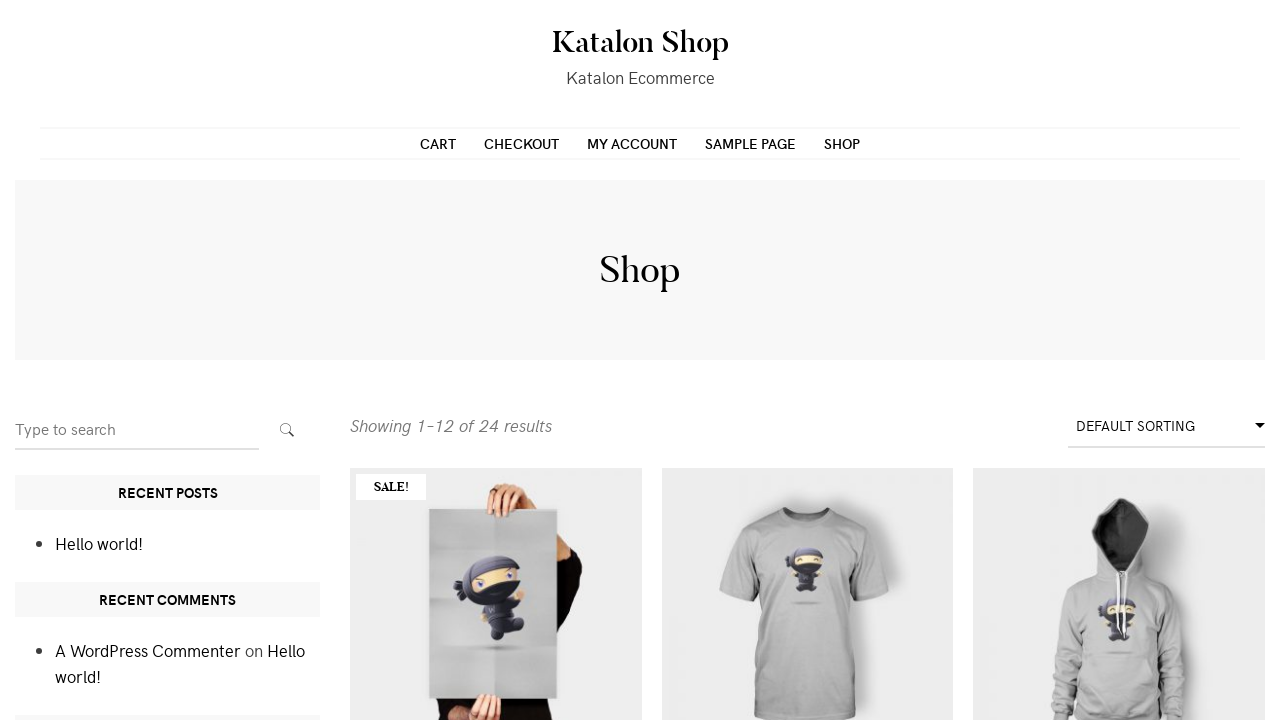

Located all product items
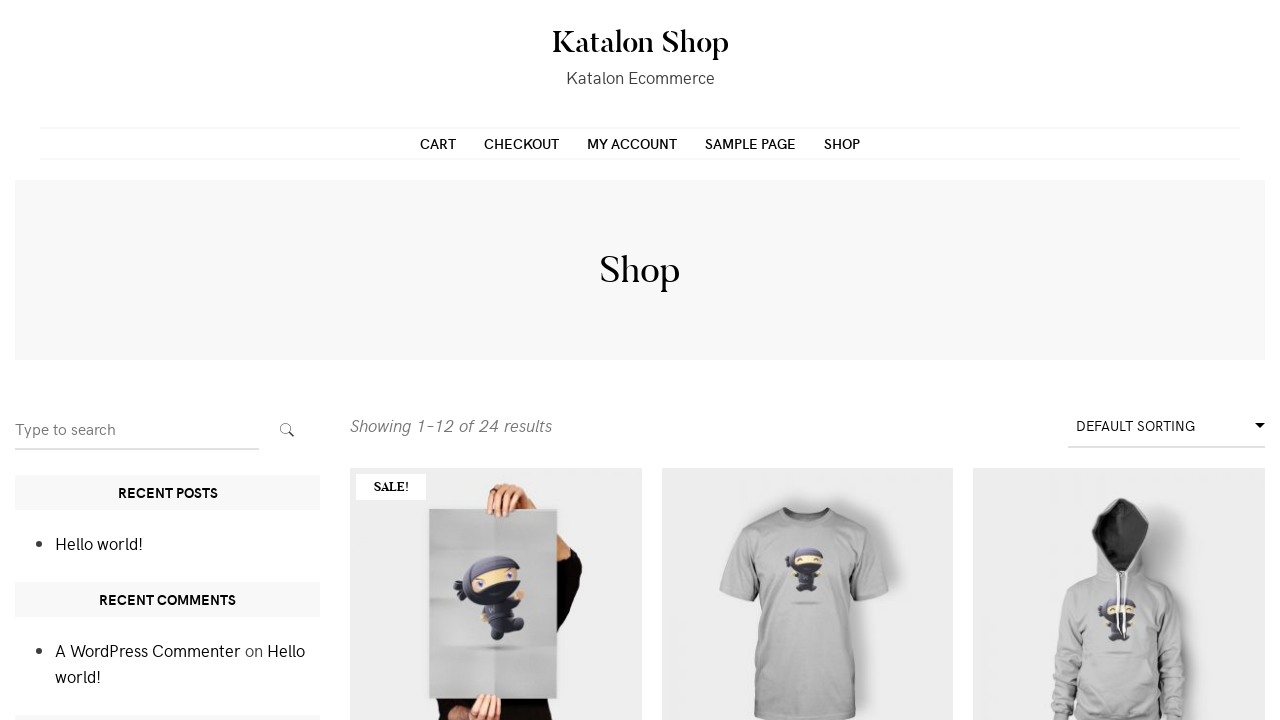

Selected product at index 0
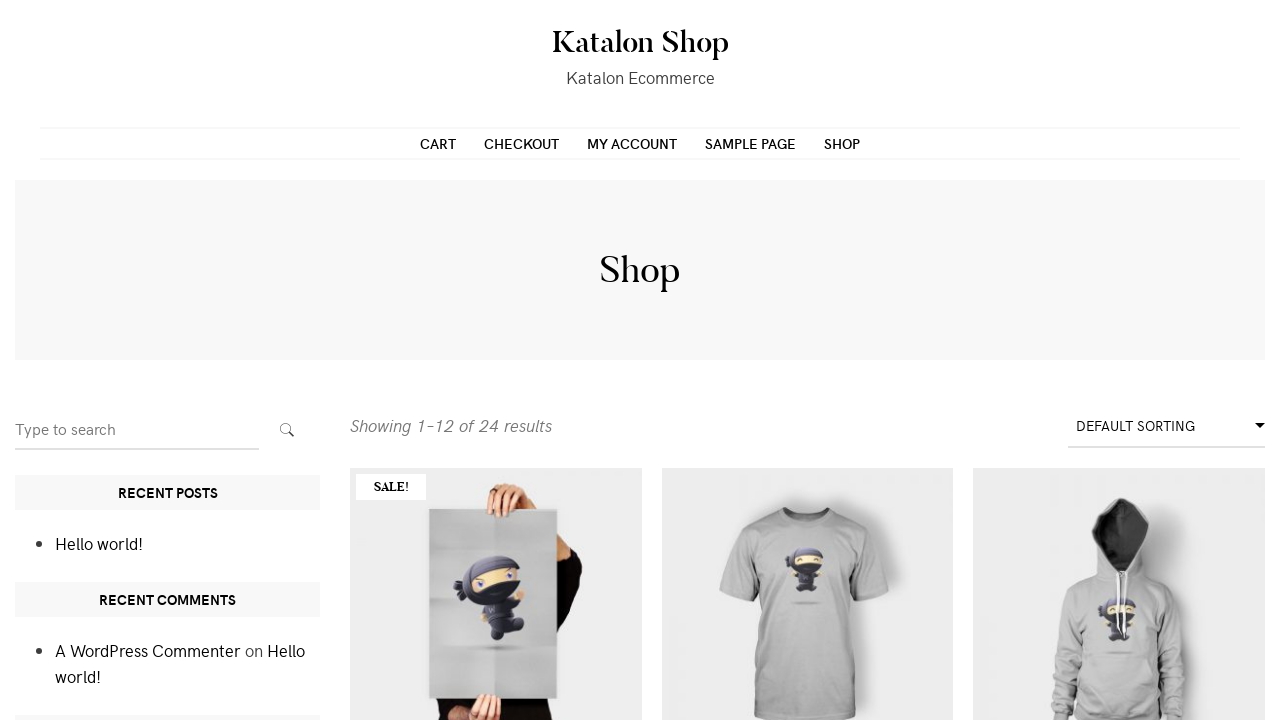

Hovered over product 1 to reveal Add to Cart button at (496, 538) on ul.products.columns-3 li >> nth=0
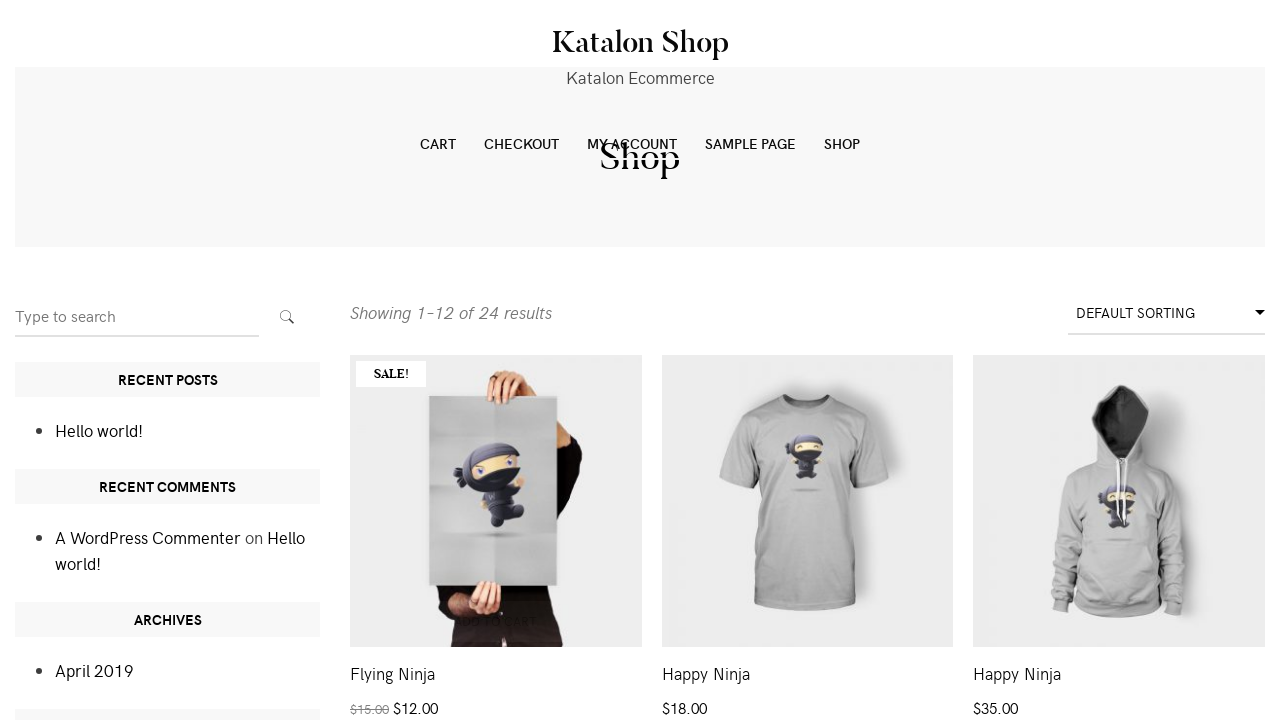

Clicked 'Add to cart' for product 1 at (496, 700) on ul.products.columns-3 li >> nth=0 >> a:has-text('Add to cart')
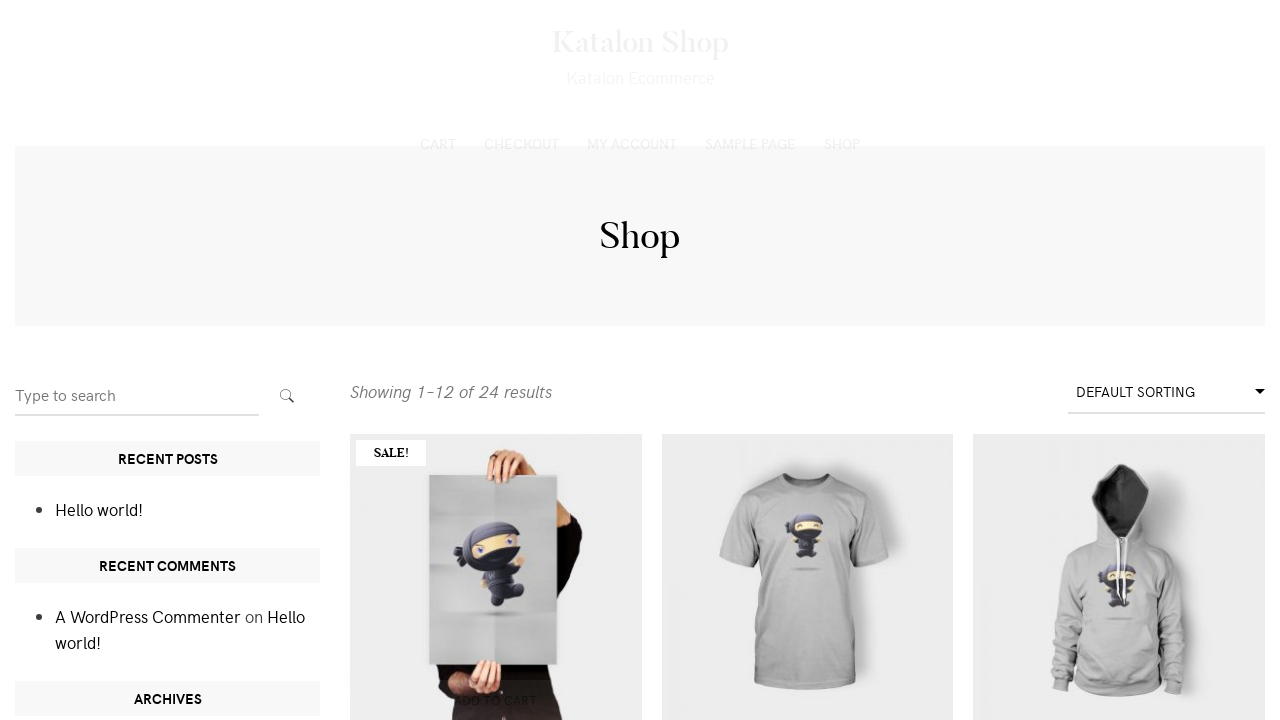

'View cart' link appeared for product 1
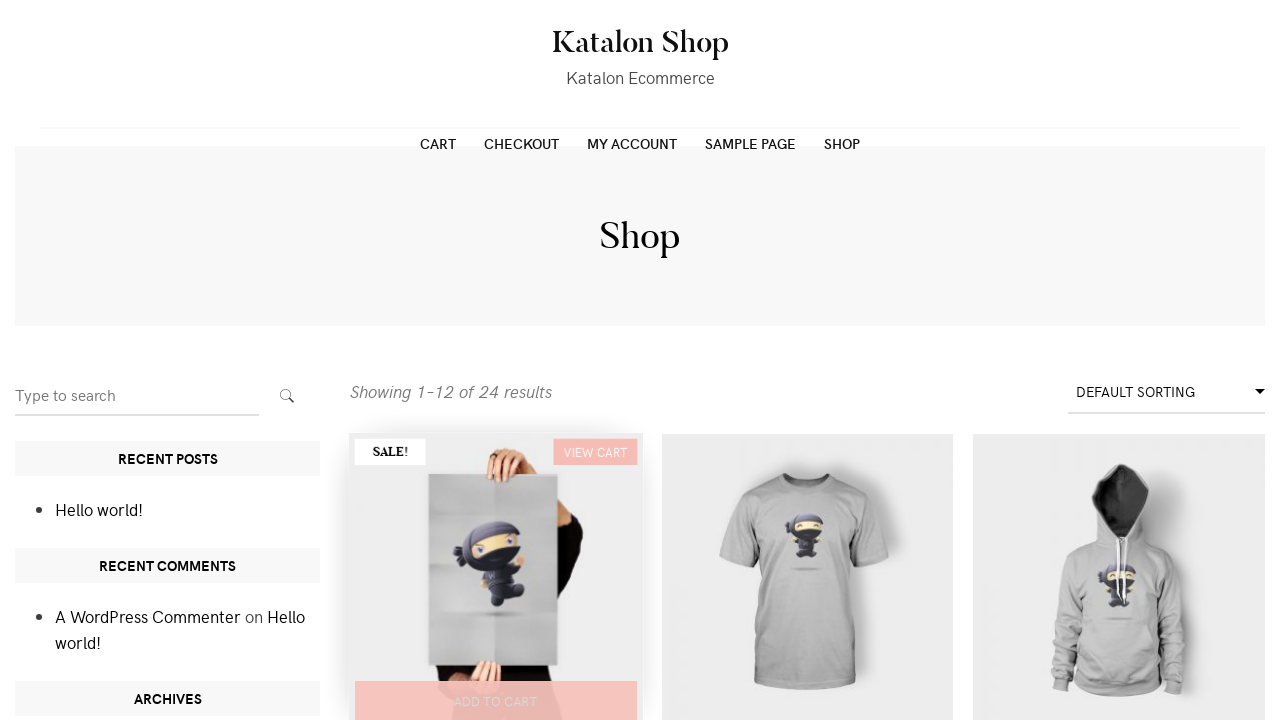

Selected product at index 1
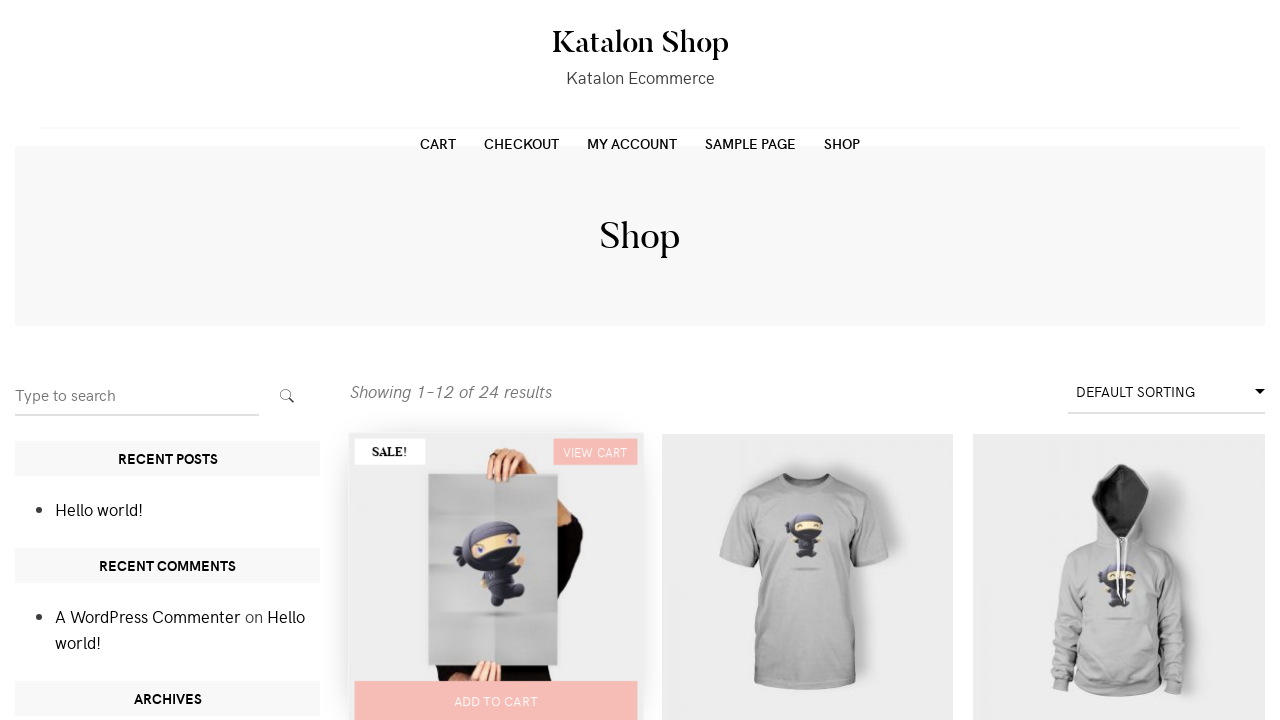

Hovered over product 2 to reveal Add to Cart button at (807, 538) on ul.products.columns-3 li >> nth=1
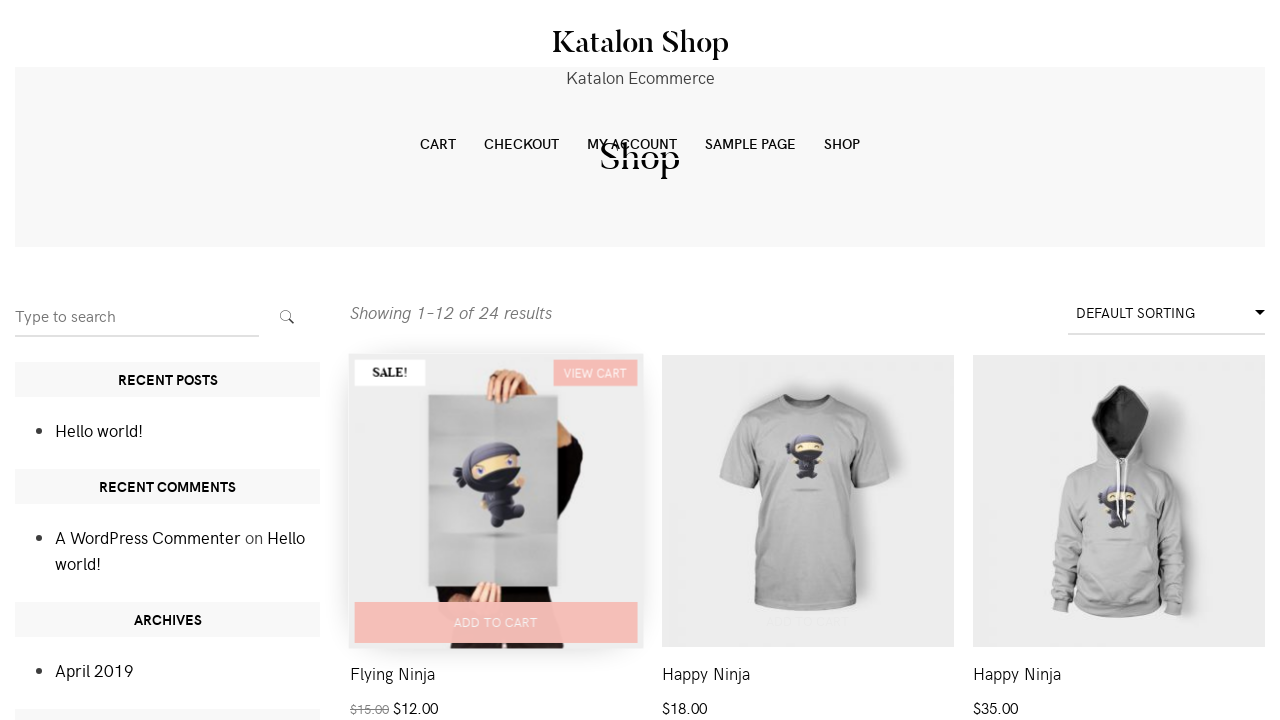

Clicked 'Add to cart' for product 2 at (807, 700) on ul.products.columns-3 li >> nth=1 >> a:has-text('Add to cart')
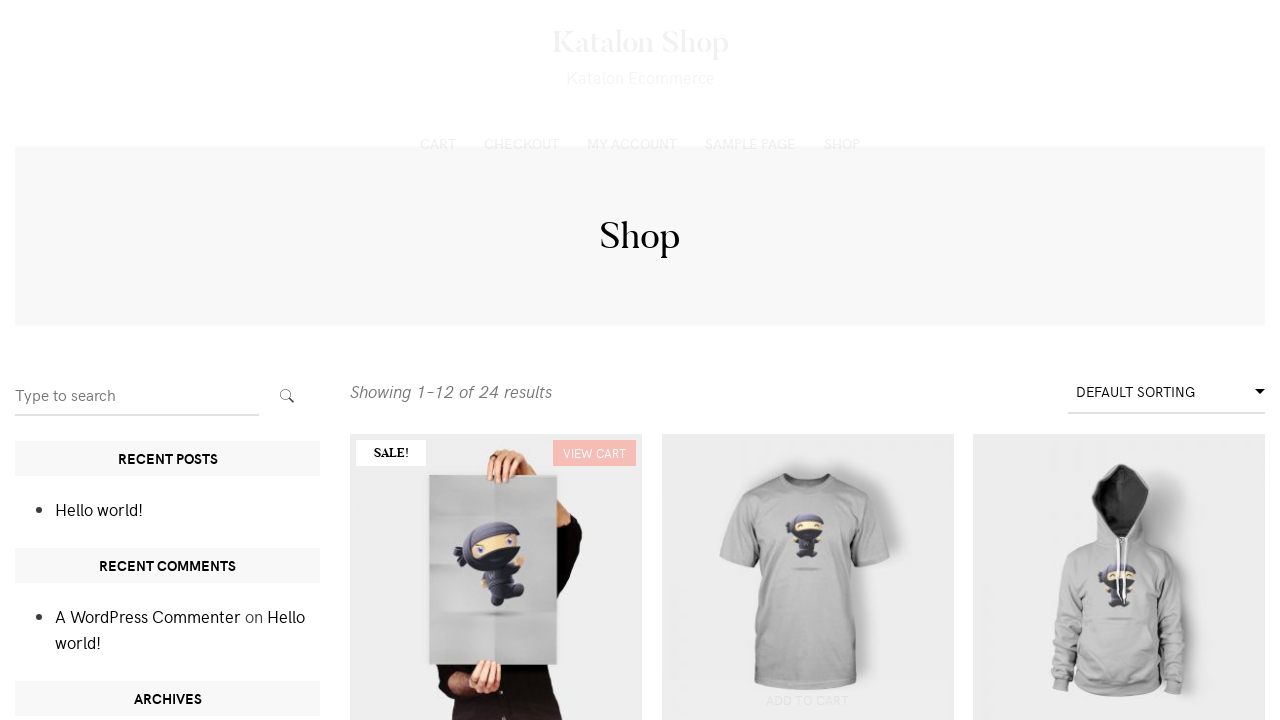

'View cart' link appeared for product 2
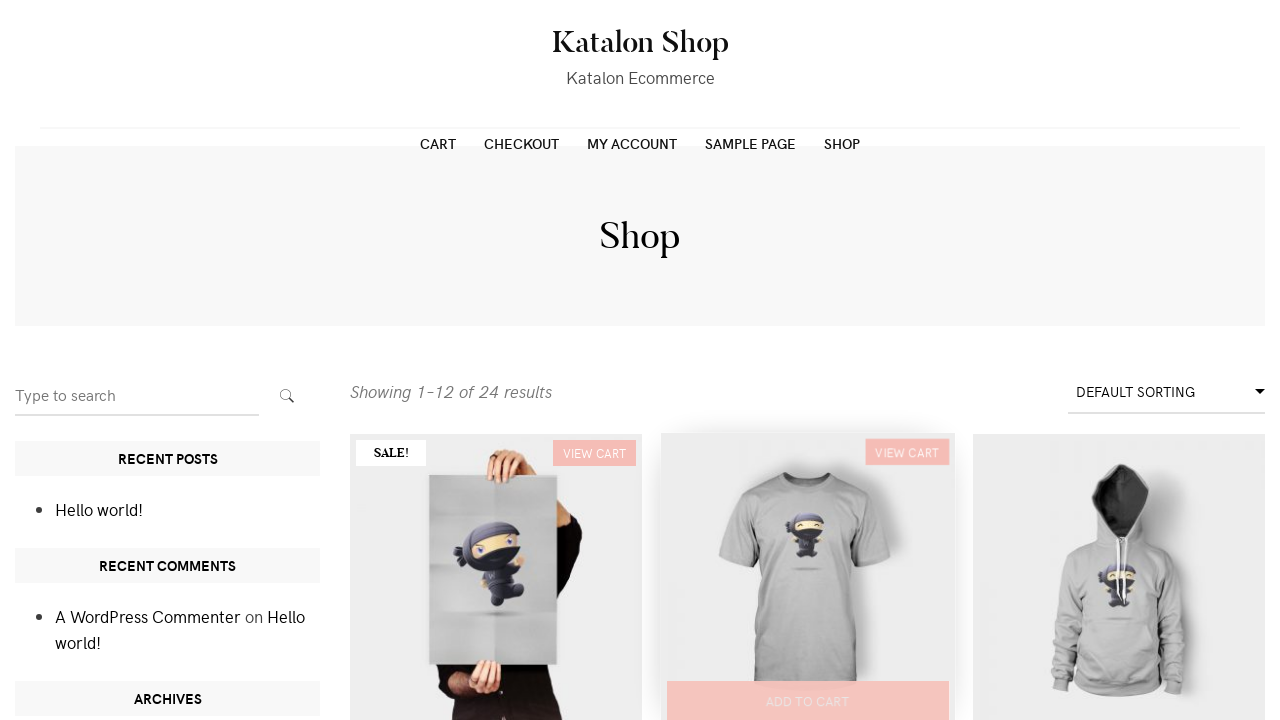

Selected product at index 2
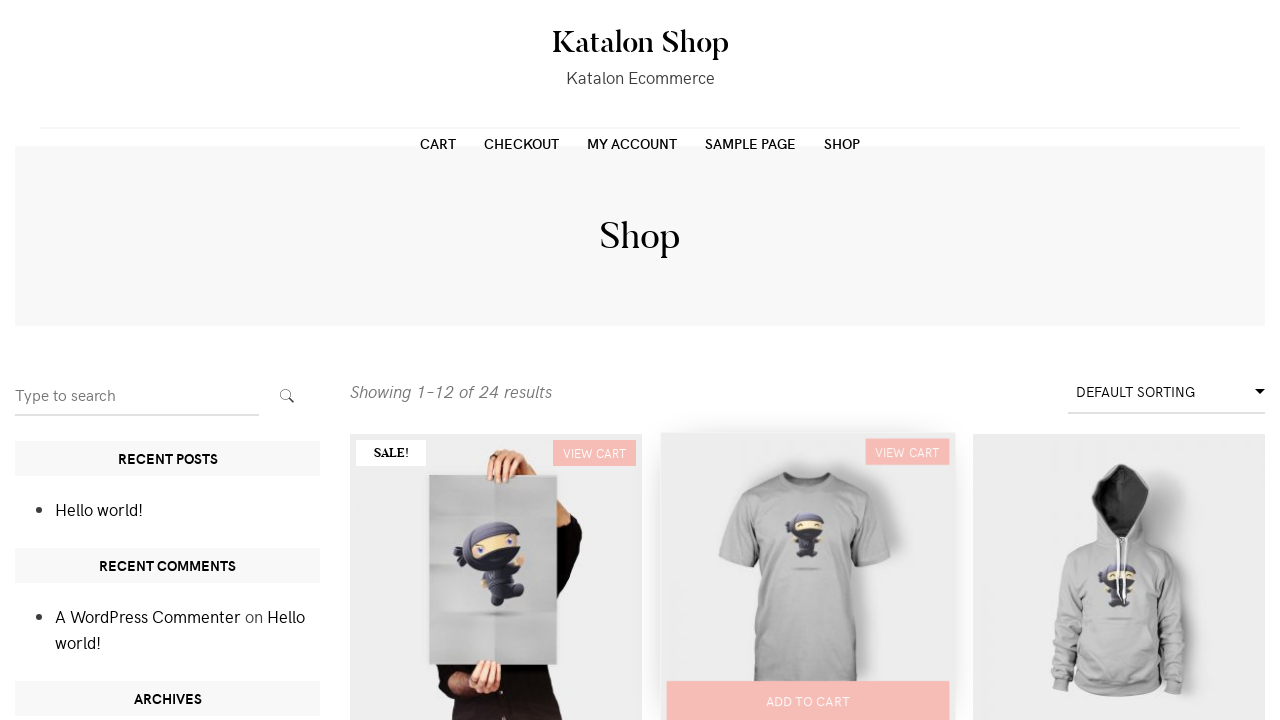

Hovered over product 3 to reveal Add to Cart button at (1119, 538) on ul.products.columns-3 li >> nth=2
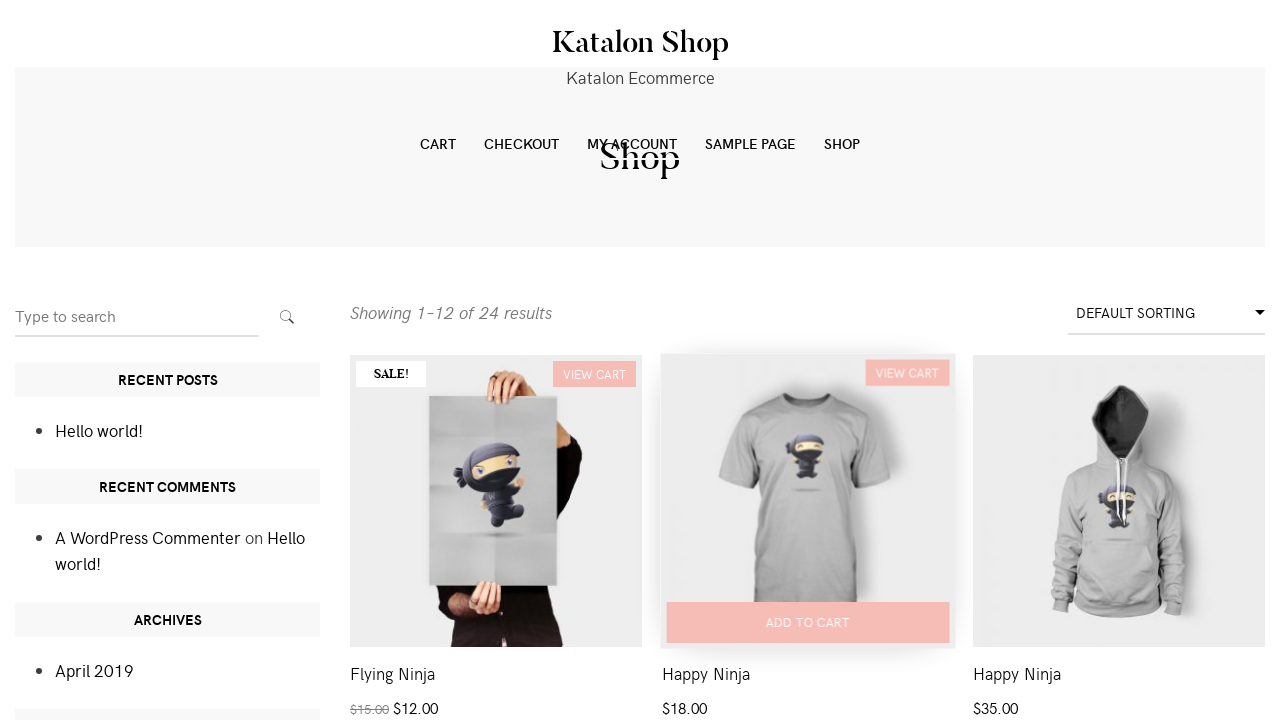

Clicked 'Add to cart' for product 3 at (1119, 700) on ul.products.columns-3 li >> nth=2 >> a:has-text('Add to cart')
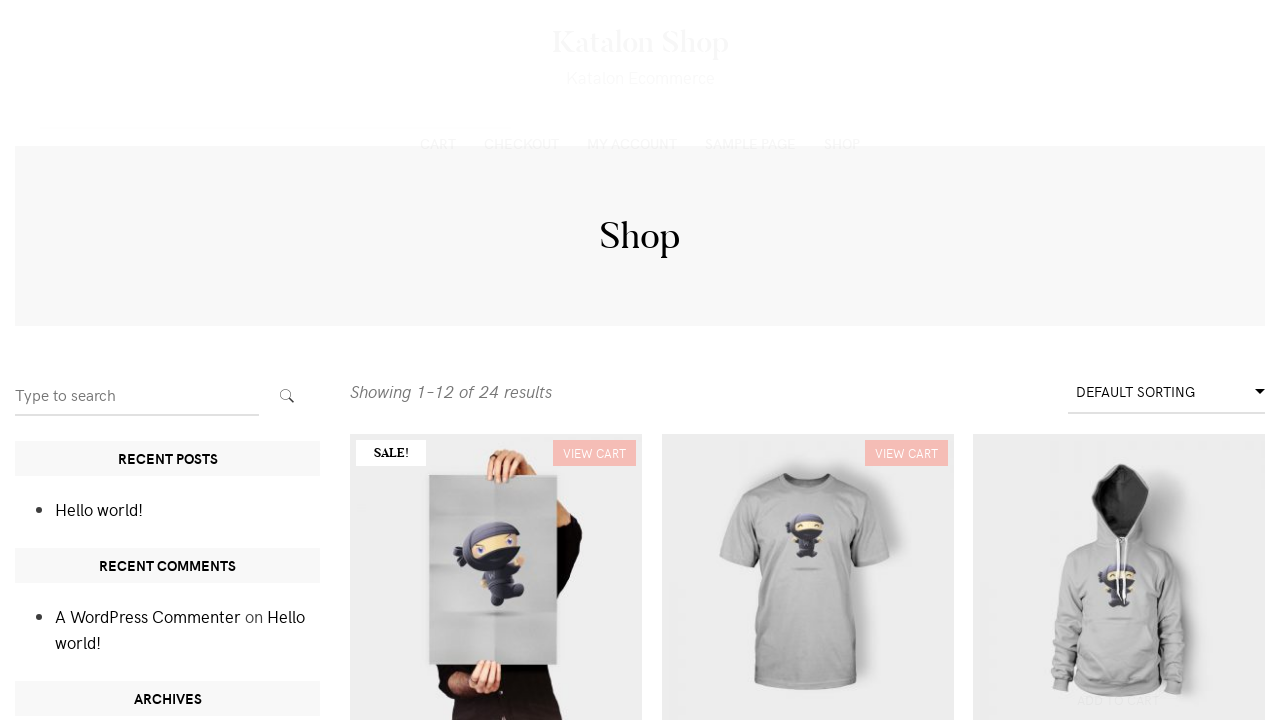

'View cart' link appeared for product 3
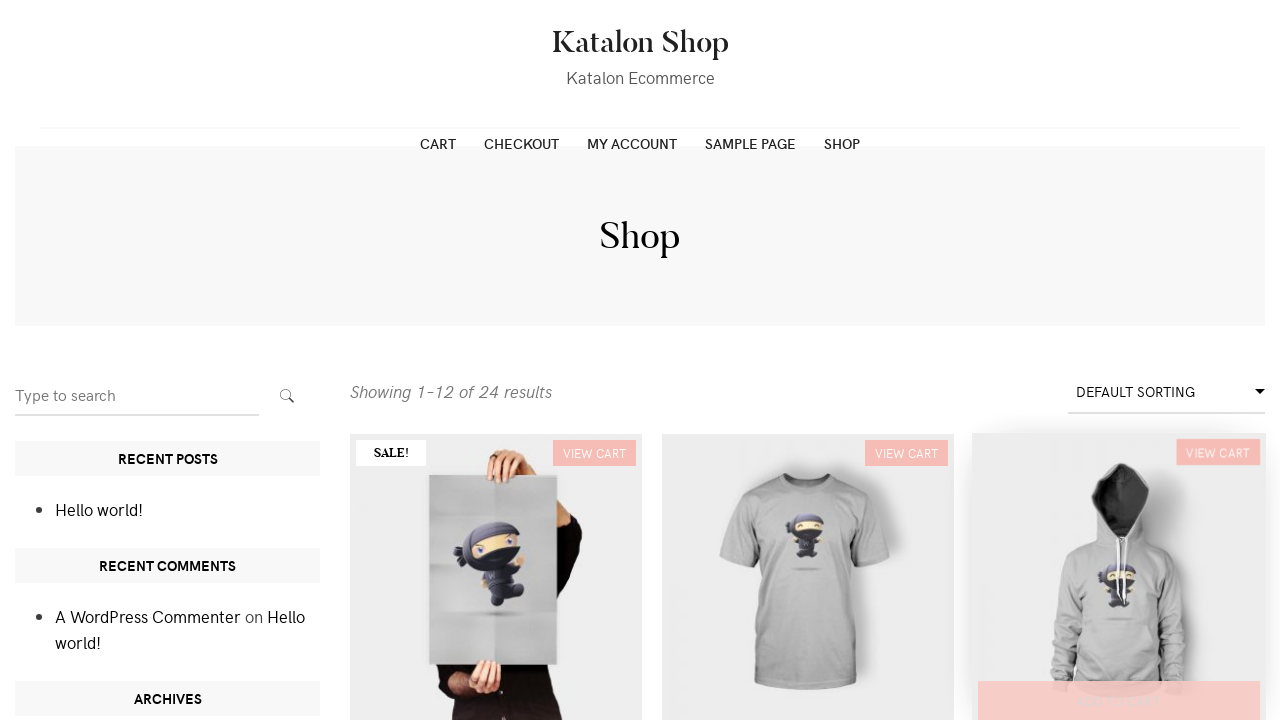

Navigated to cart page
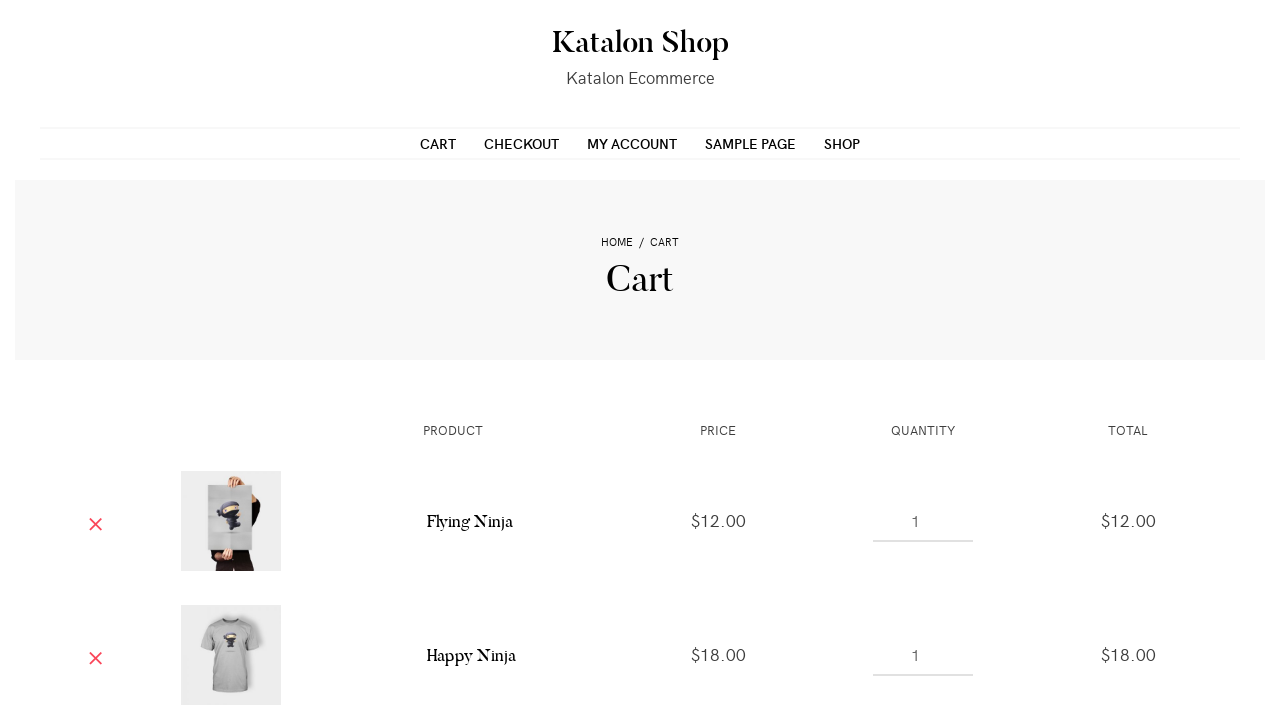

Cart page loaded with items displayed
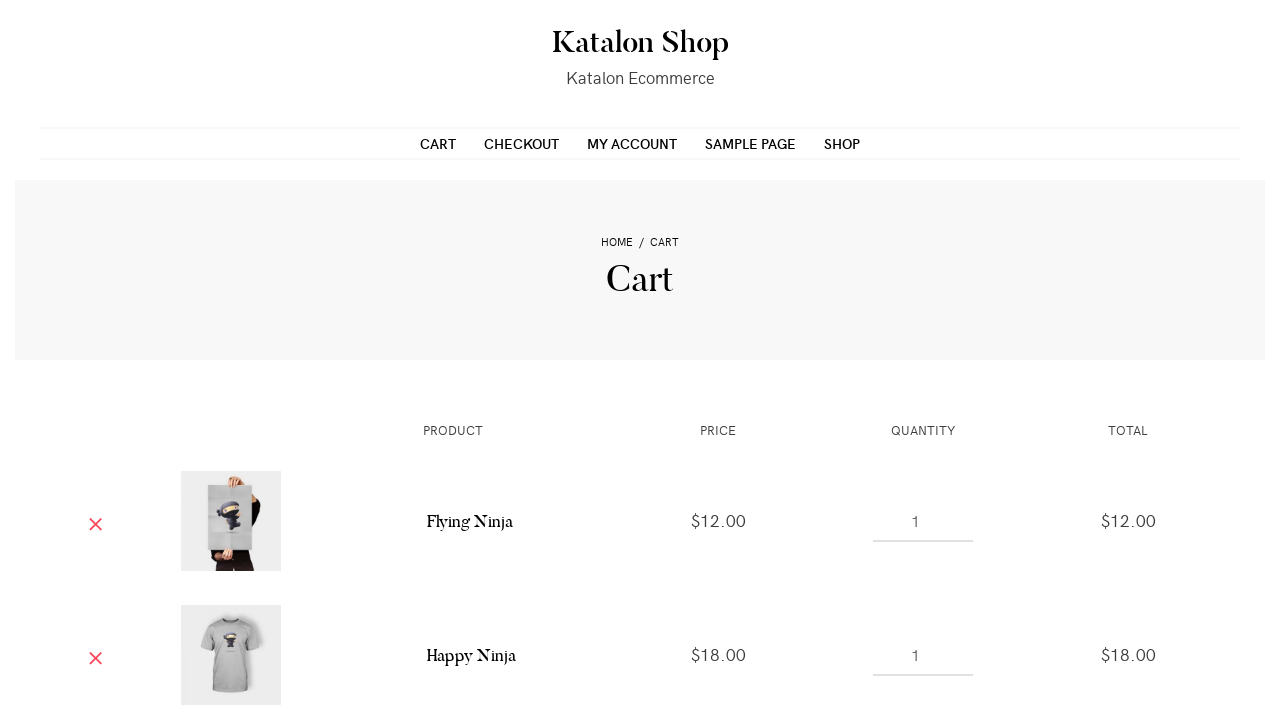

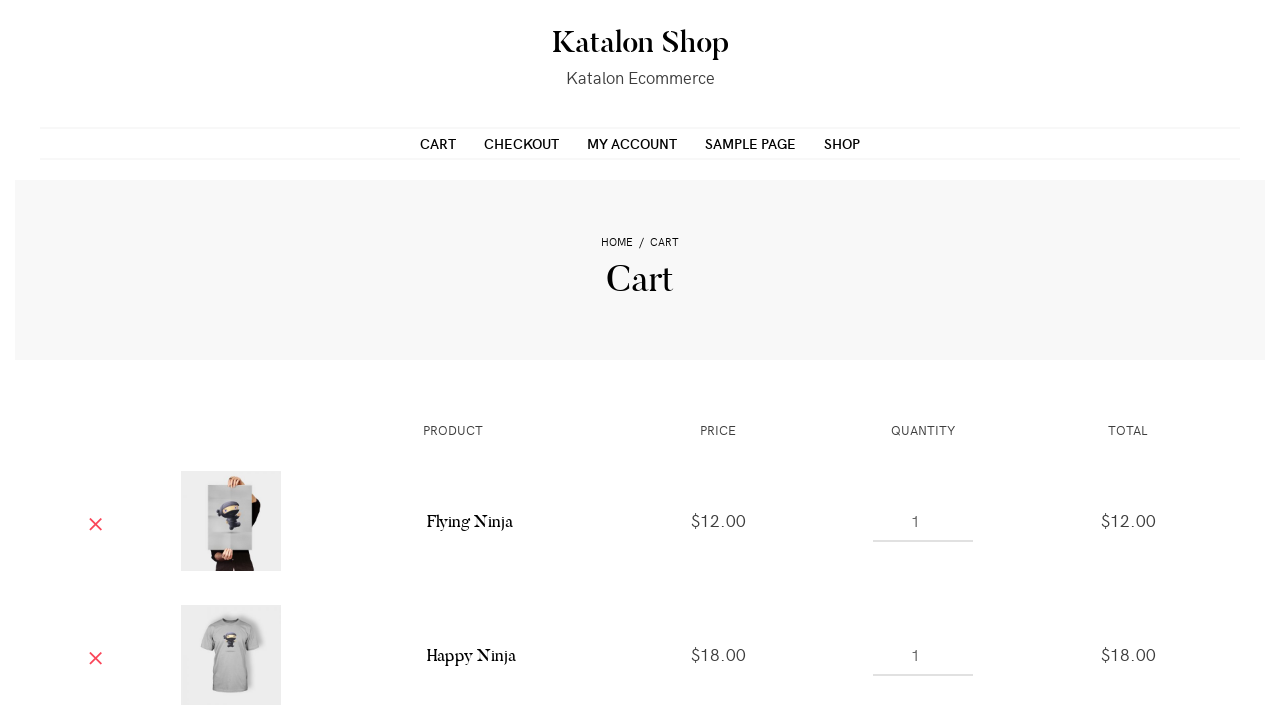